Tests clicking a download link on a file download page by navigating to the download section and clicking the first available download link.

Starting URL: http://the-internet.herokuapp.com/download

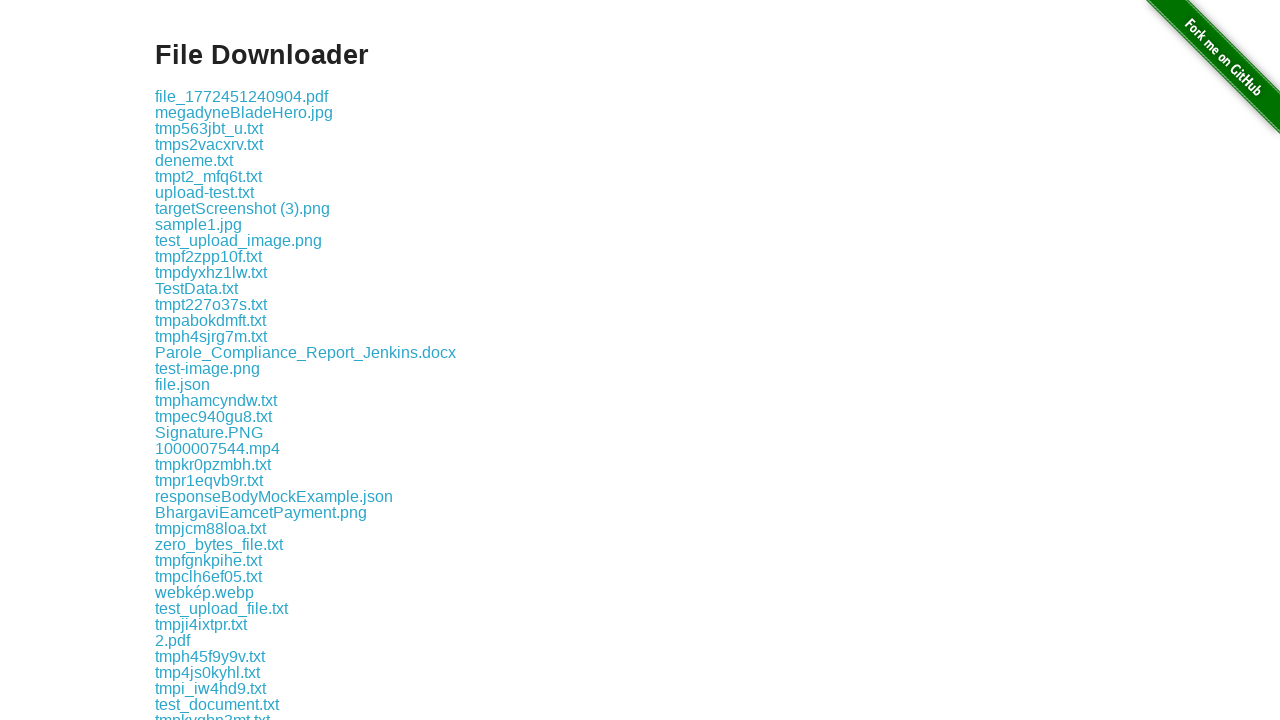

Waited for download links to be available
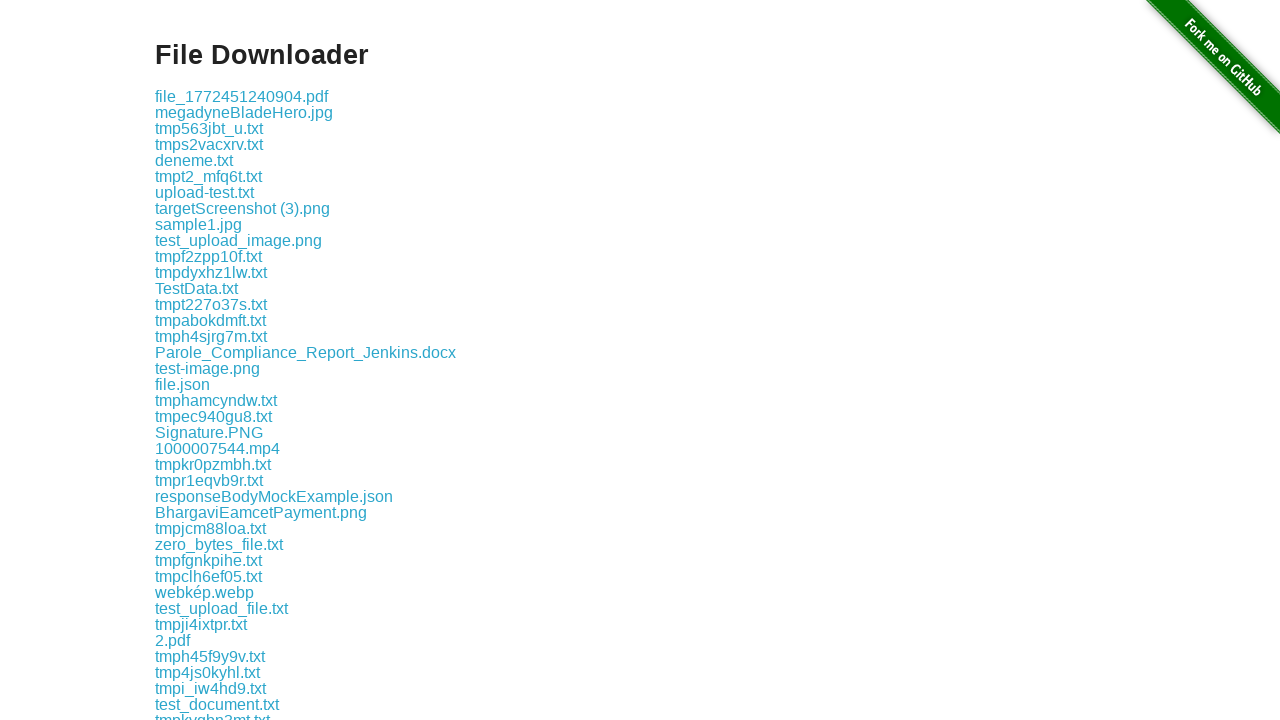

Clicked the first download link at (242, 96) on .example a
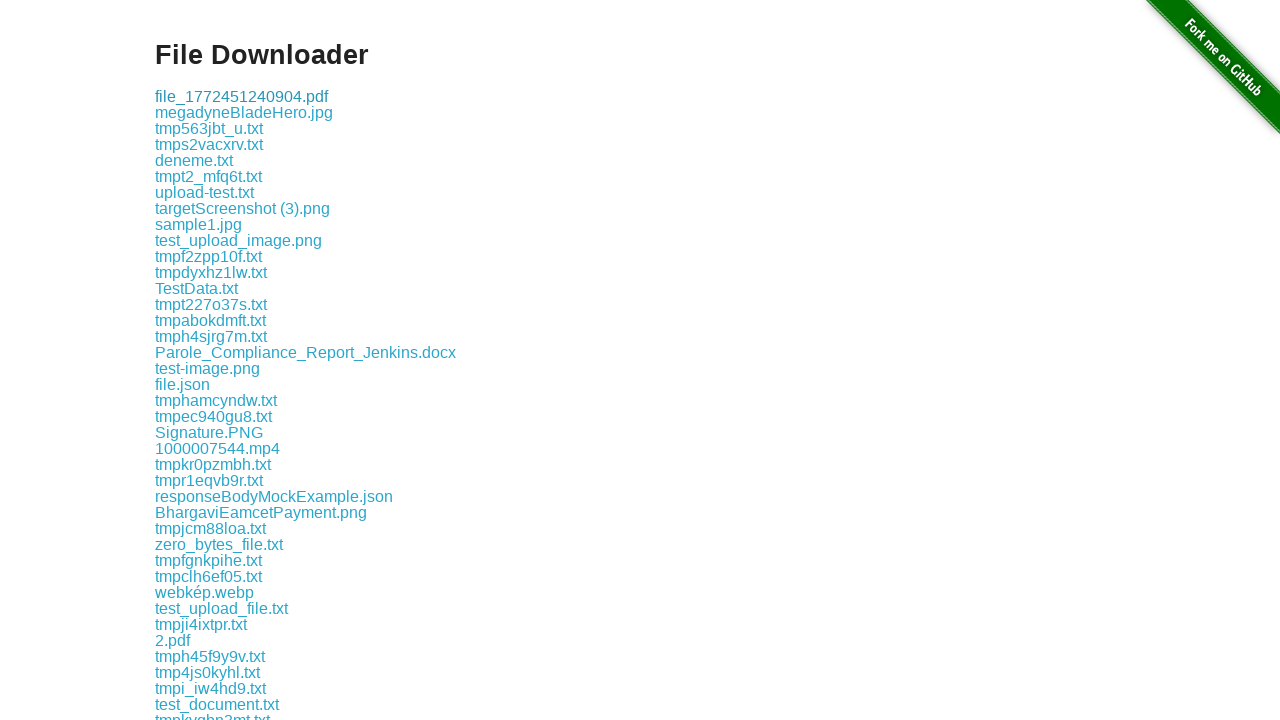

Waited briefly for the download to initiate
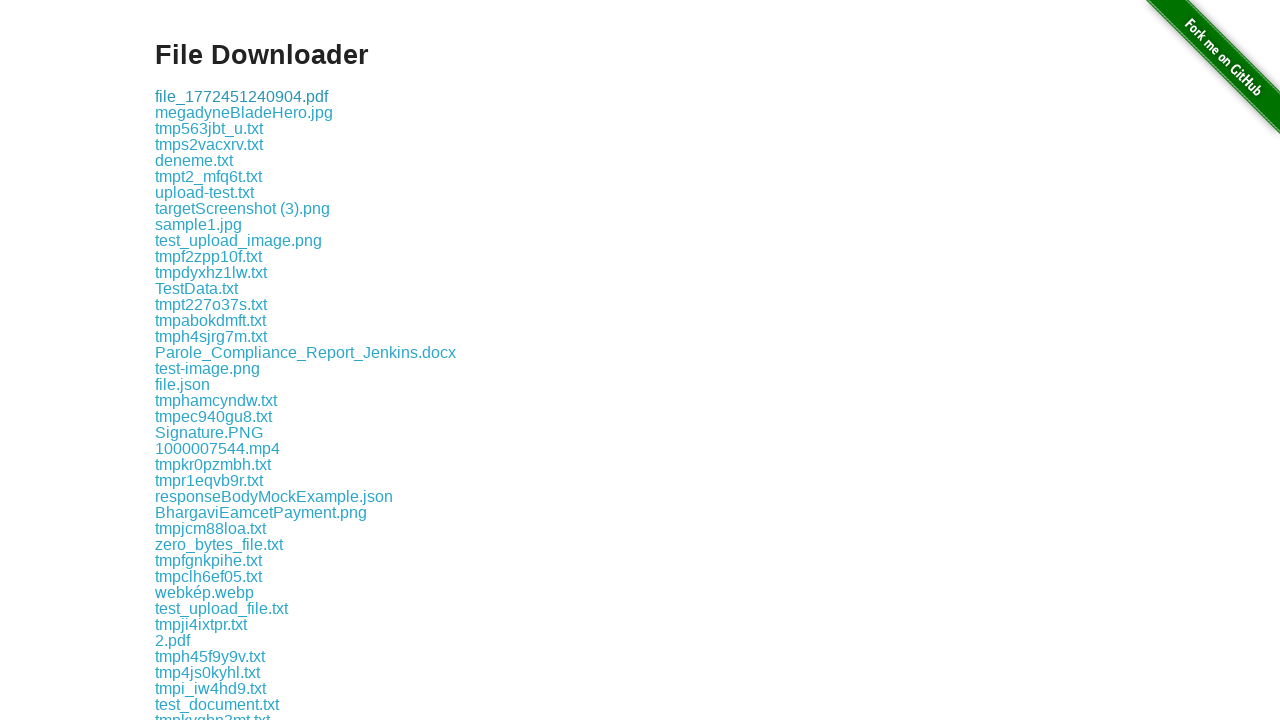

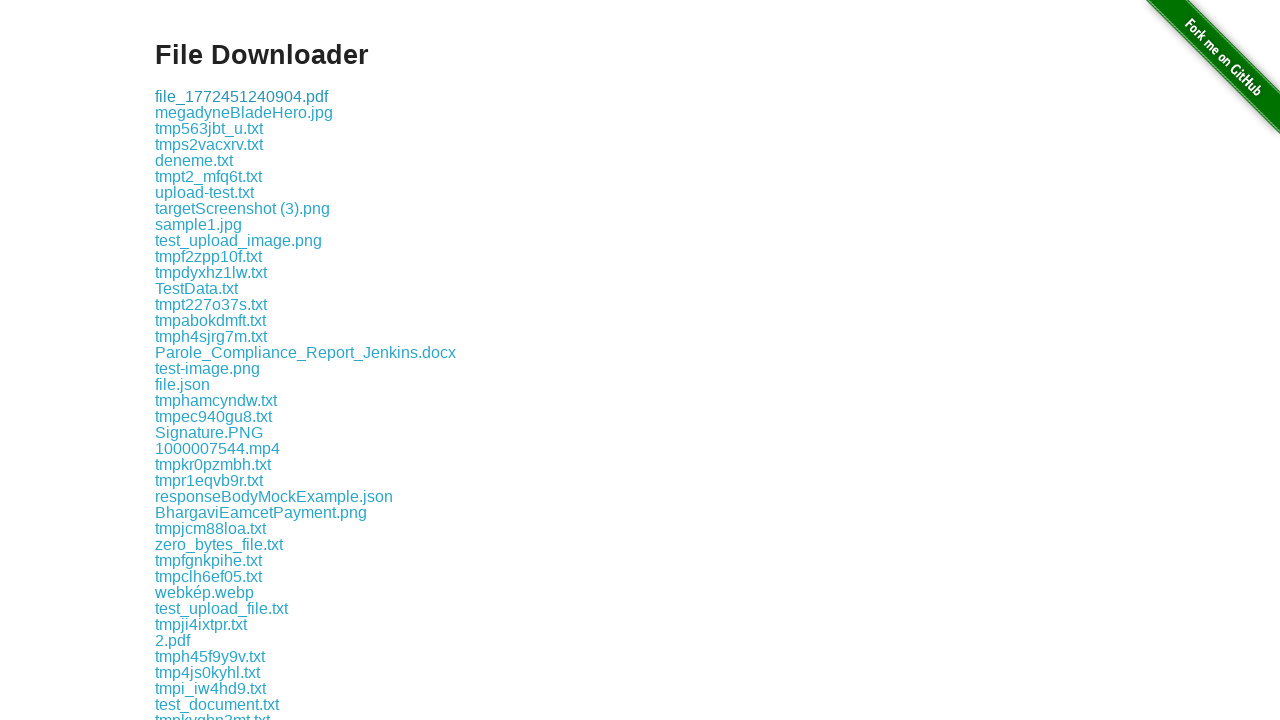